Navigates to the meowv.com website and waits for the page to fully load

Starting URL: https://www.meowv.com/

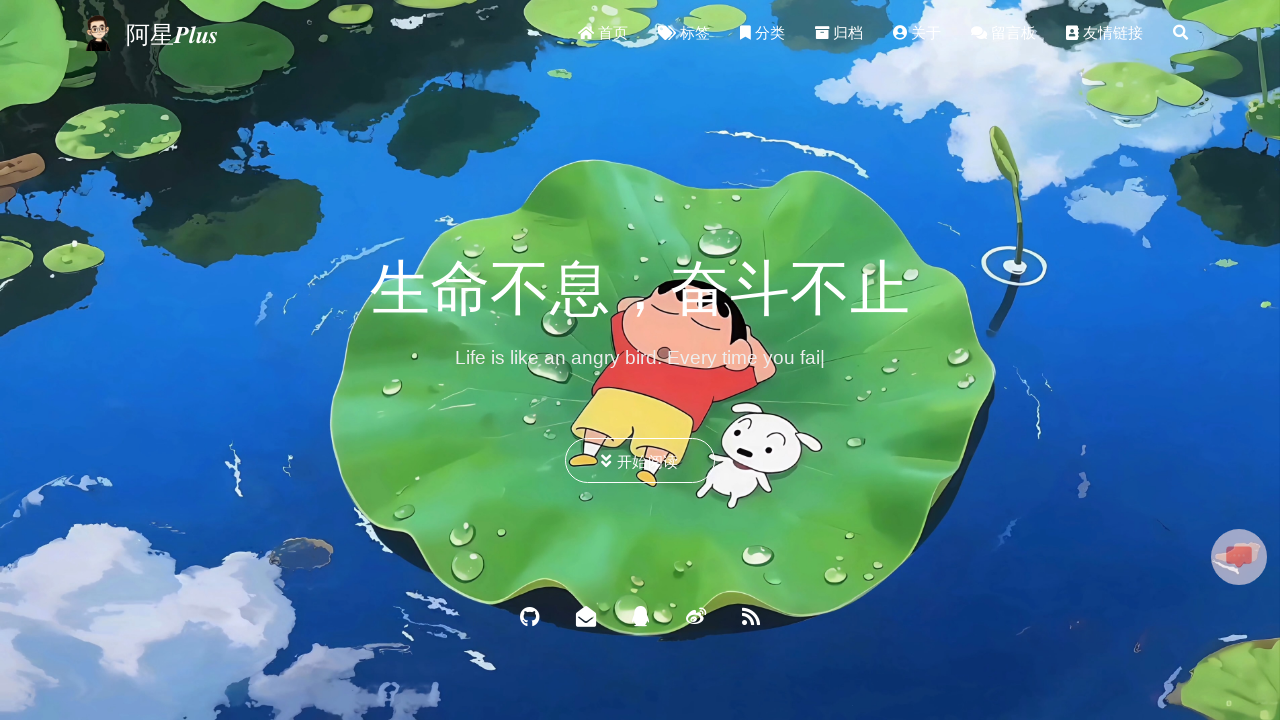

Navigated to https://www.meowv.com/
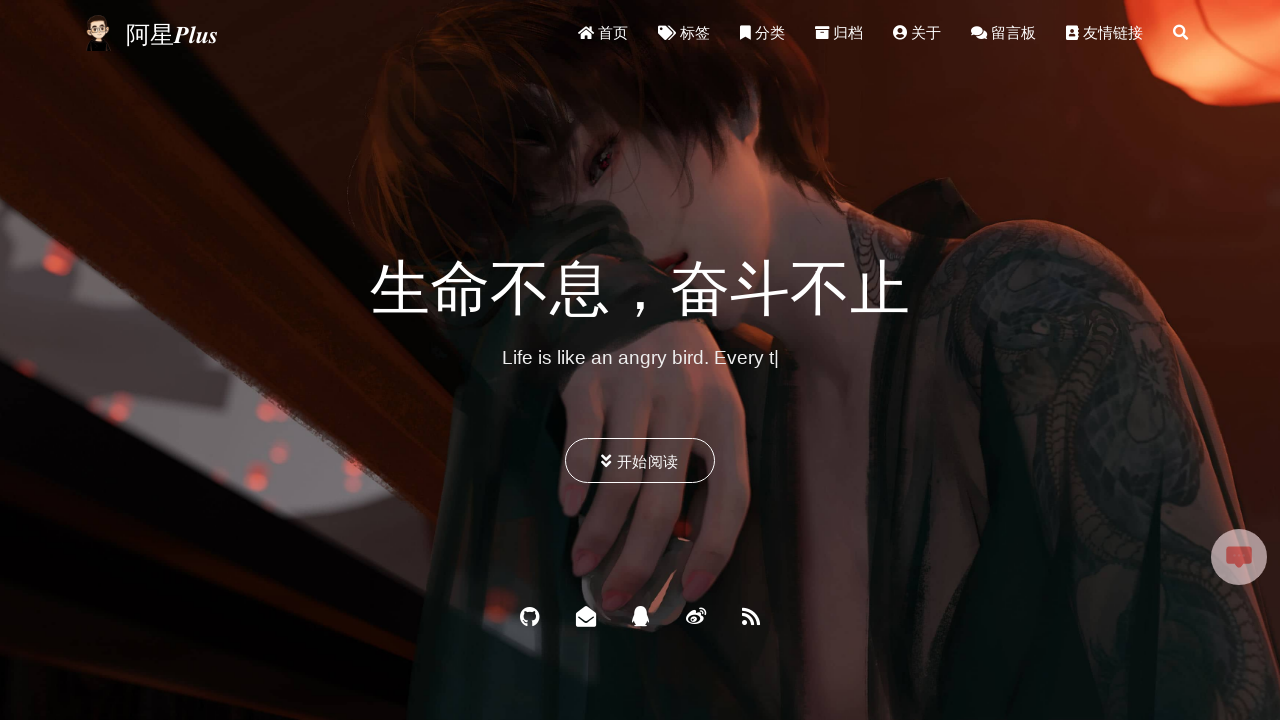

Page fully loaded - network idle state reached
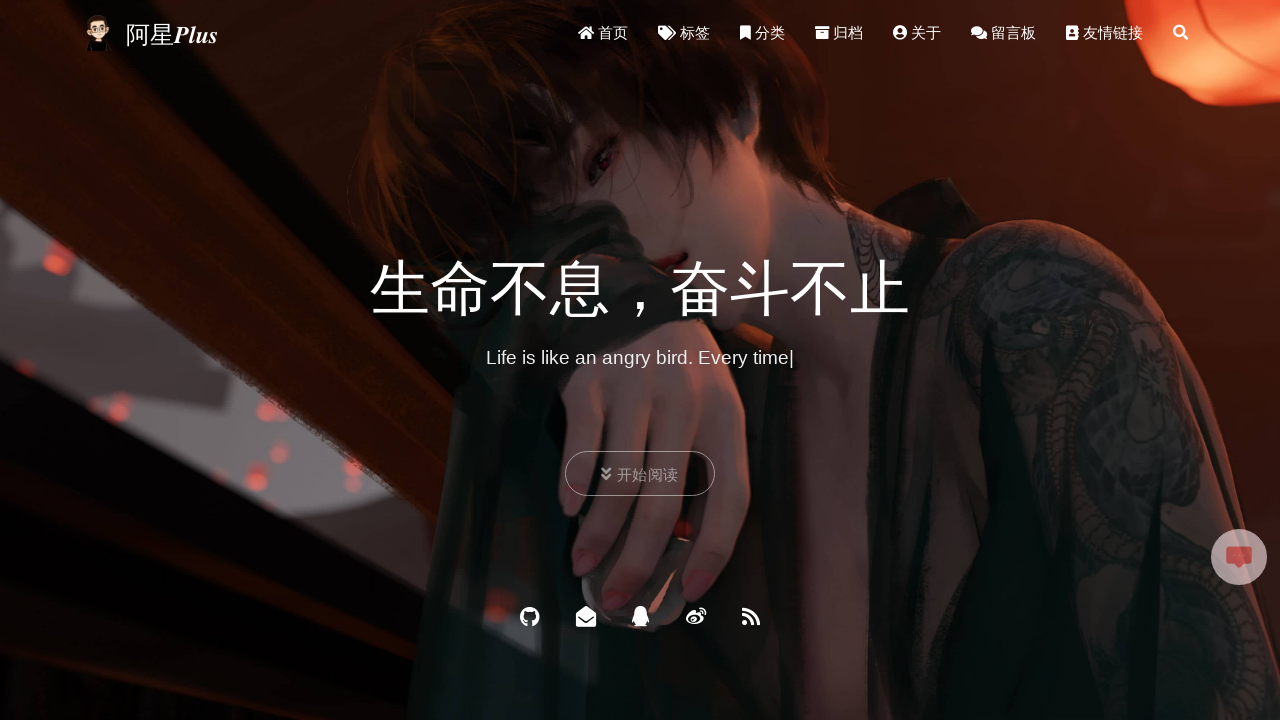

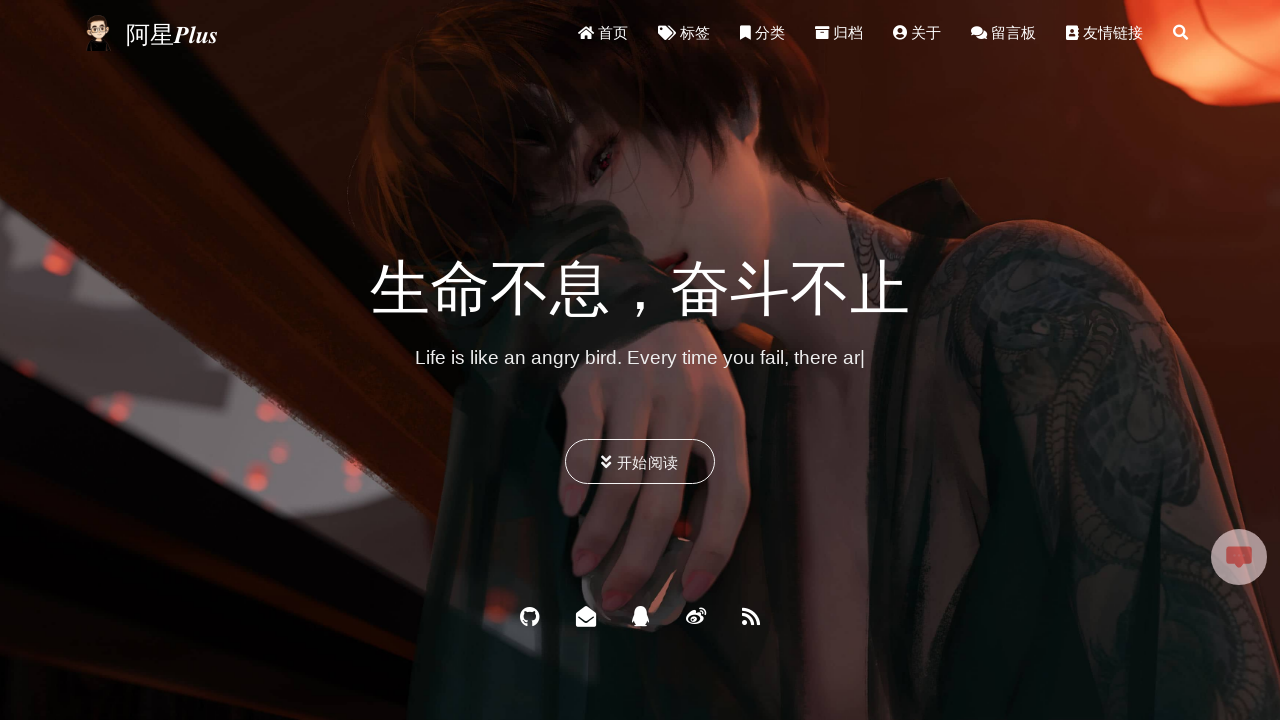